Tests simple alert functionality by clicking a button to trigger an alert and accepting it

Starting URL: https://demoqa.com/alerts

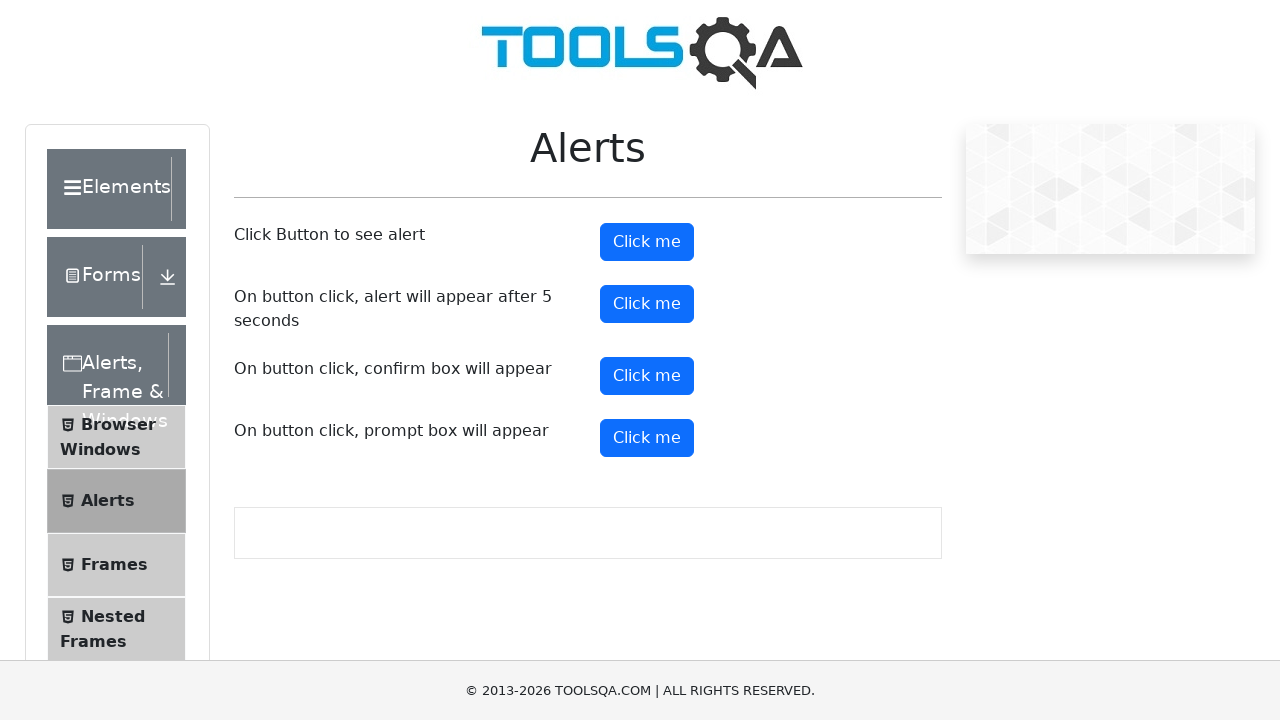

Clicked simple alert button at (647, 242) on #alertButton
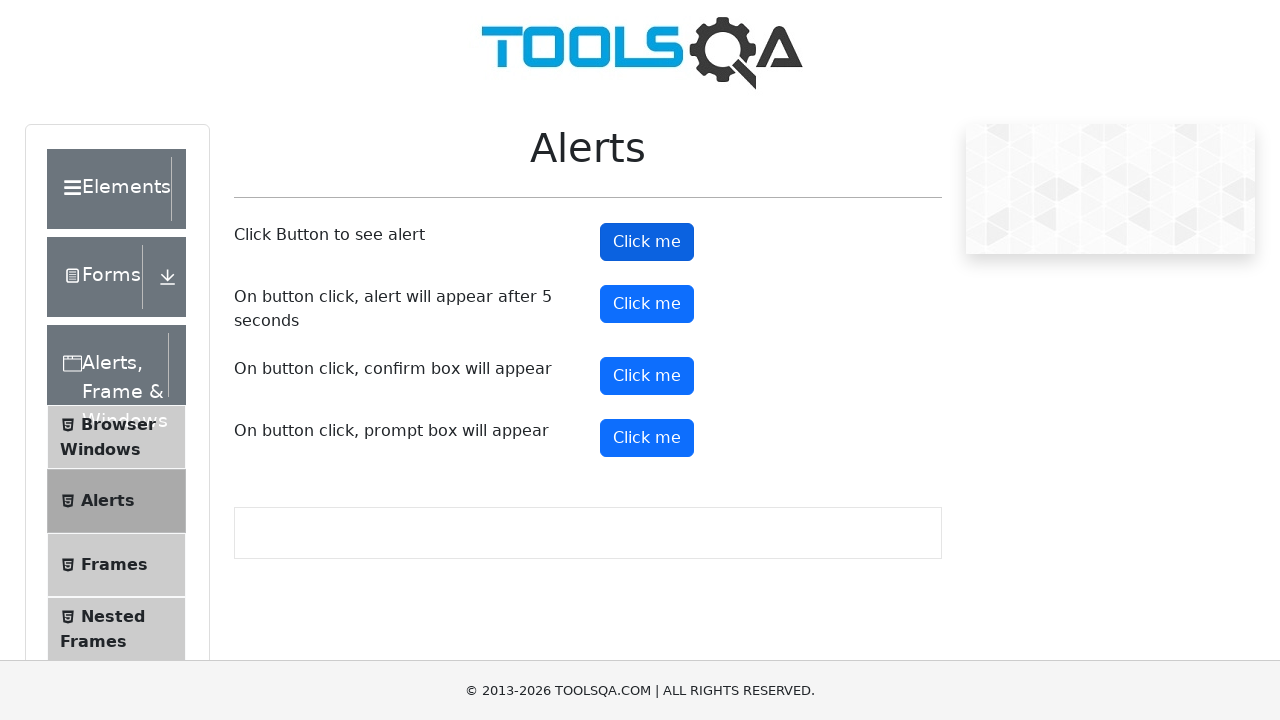

Set up dialog handler to accept alert
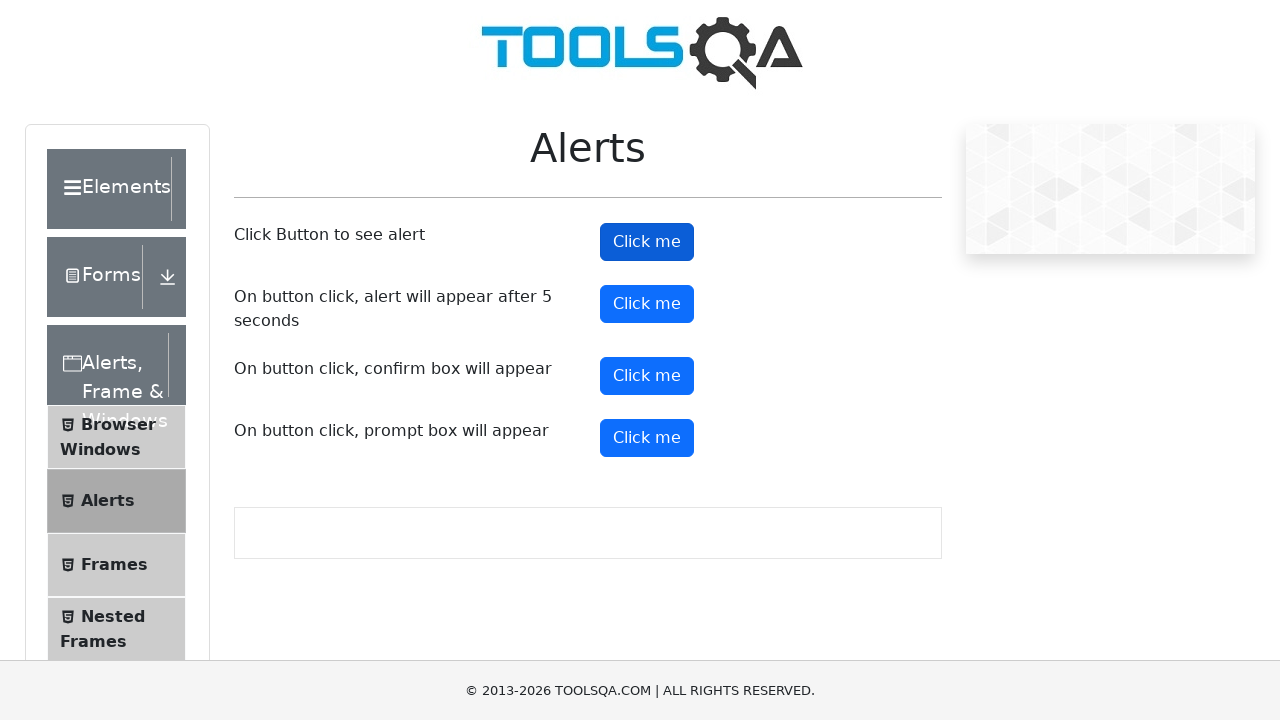

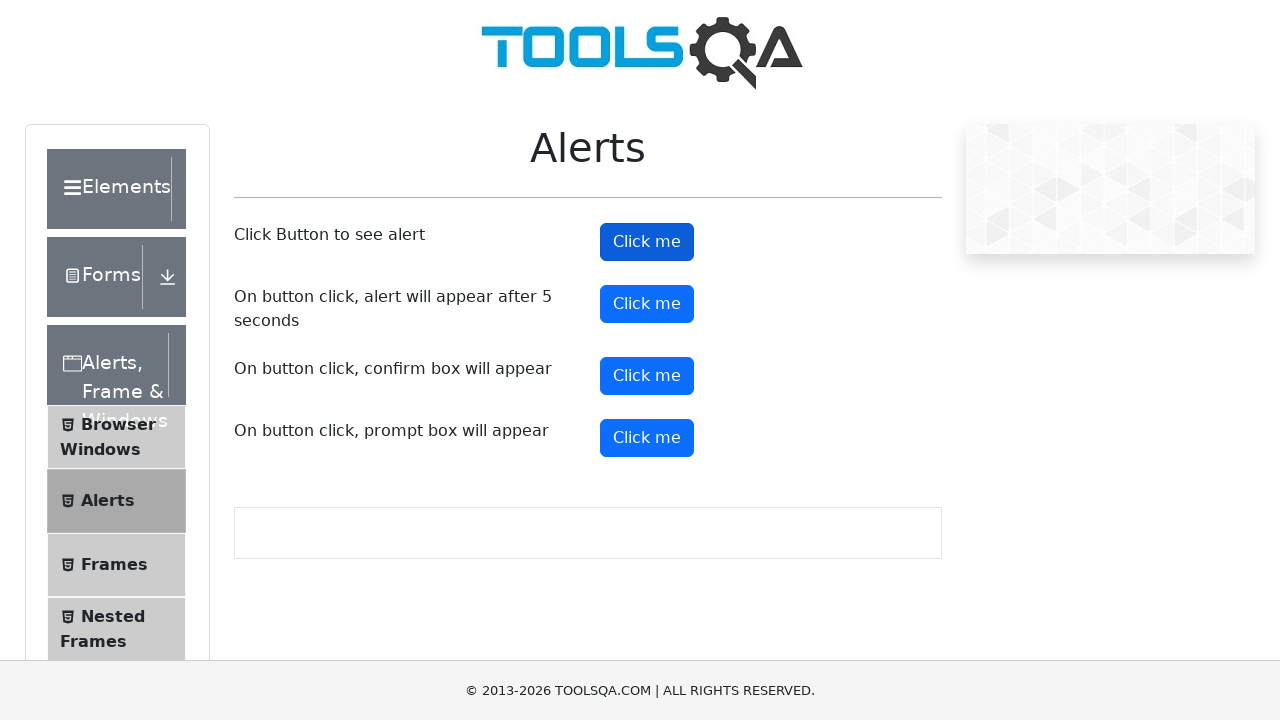